Automates filling a Chinese survey questionnaire by randomly selecting answers for single-choice and multiple-choice questions, filling in text fields, and submitting the form.

Starting URL: https://www.wjx.cn/vm/hiQpVeR.aspx

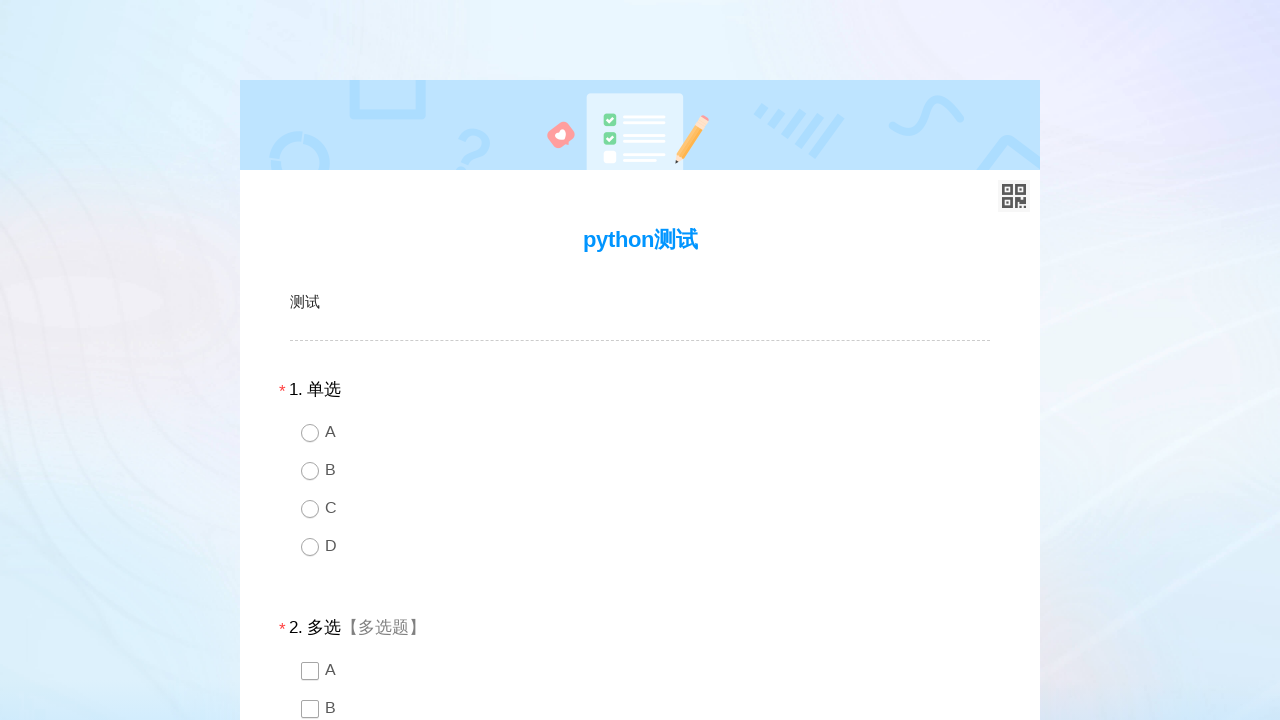

Survey page loaded - div1 selector found
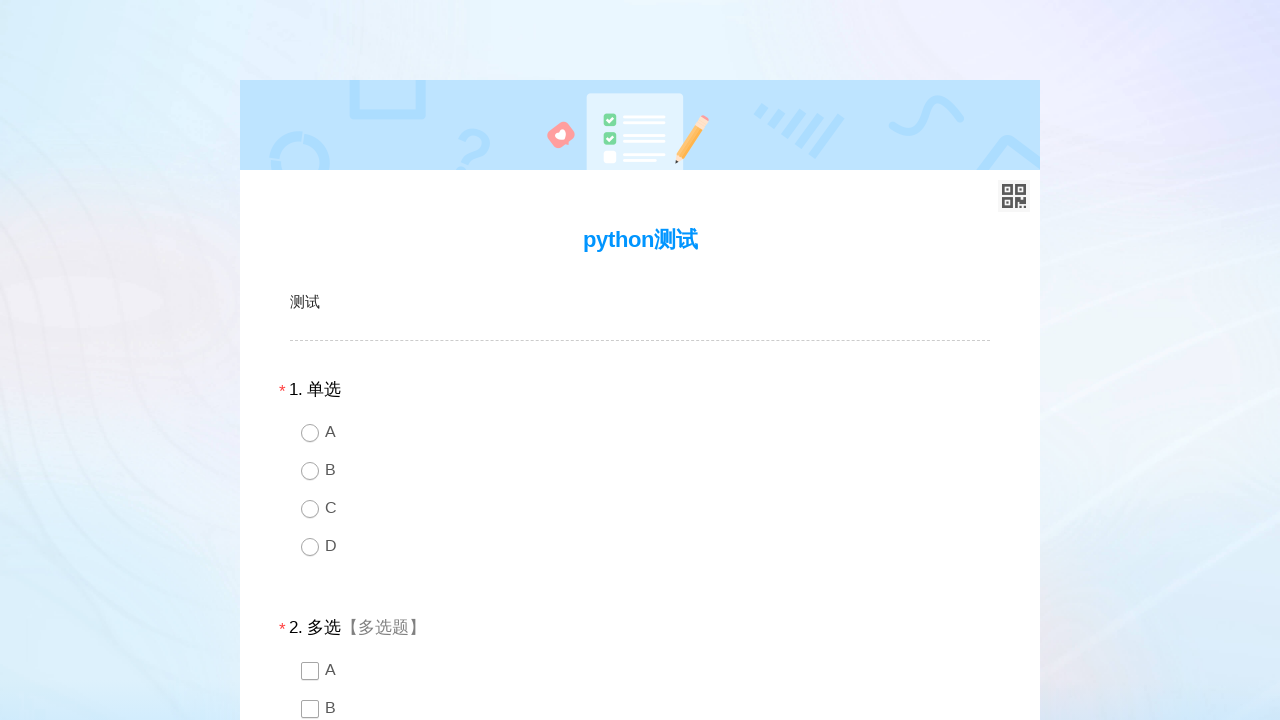

Found 1 single-choice question groups
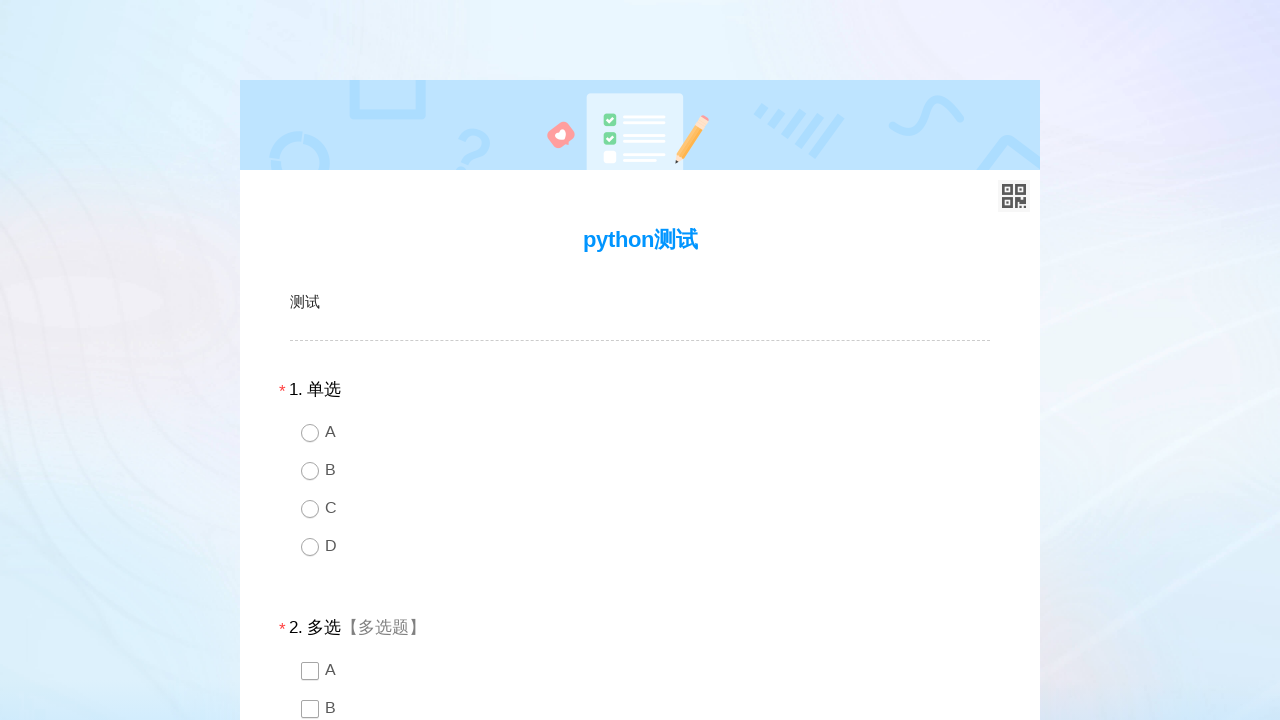

Selected a random radio option for single-choice question at (640, 432) on #div1 > div.ui-controlgroup.column1 >> nth=0 >> .ui-radio >> nth=0
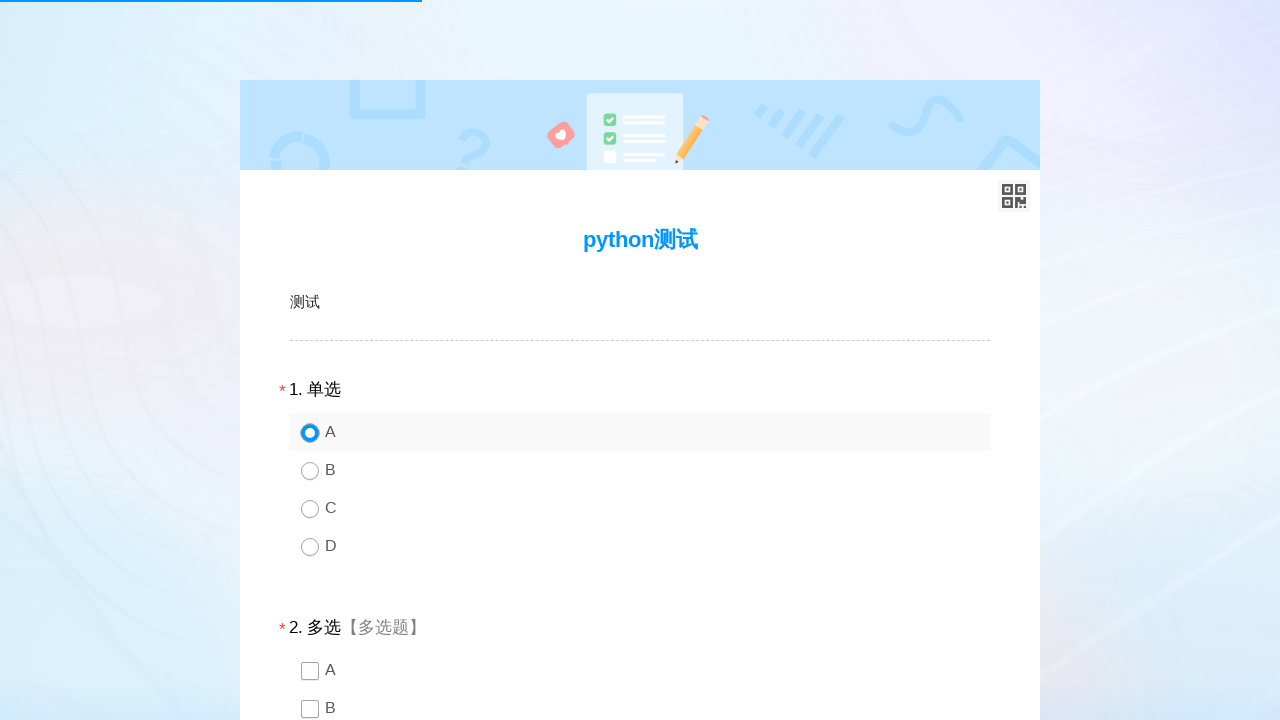

Waited 500ms after radio selection
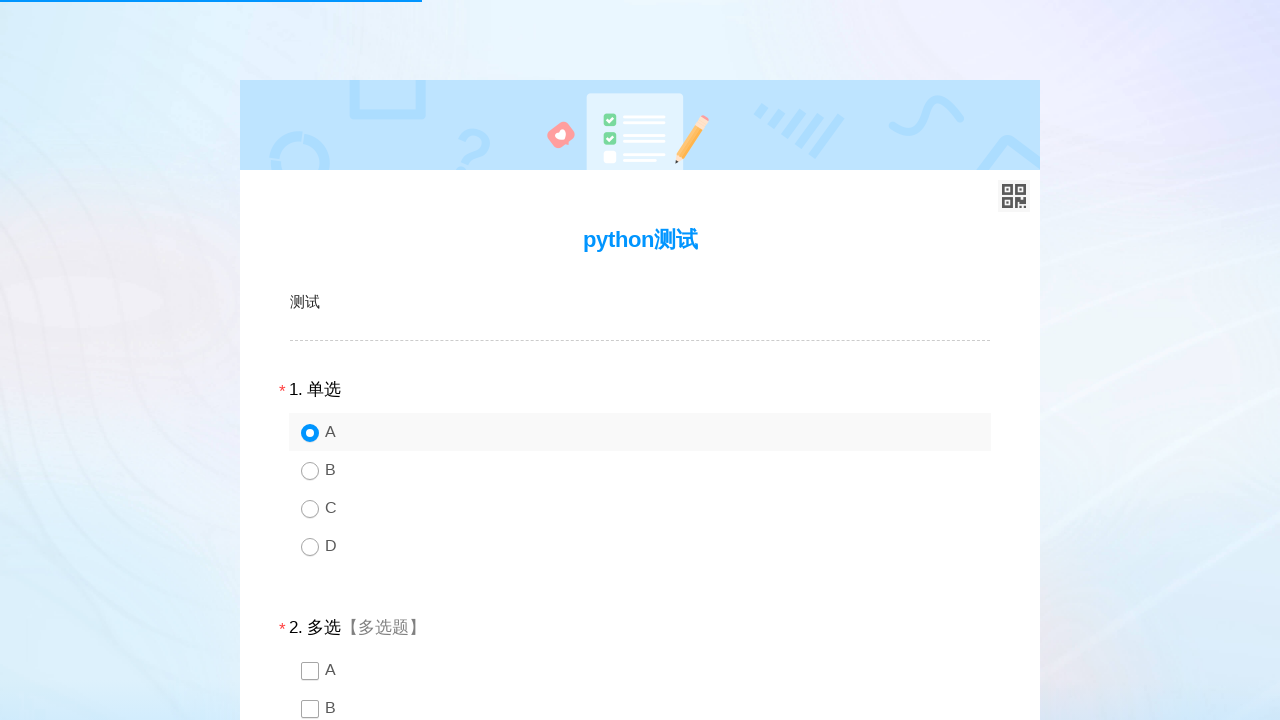

Found 1 multiple-choice question groups
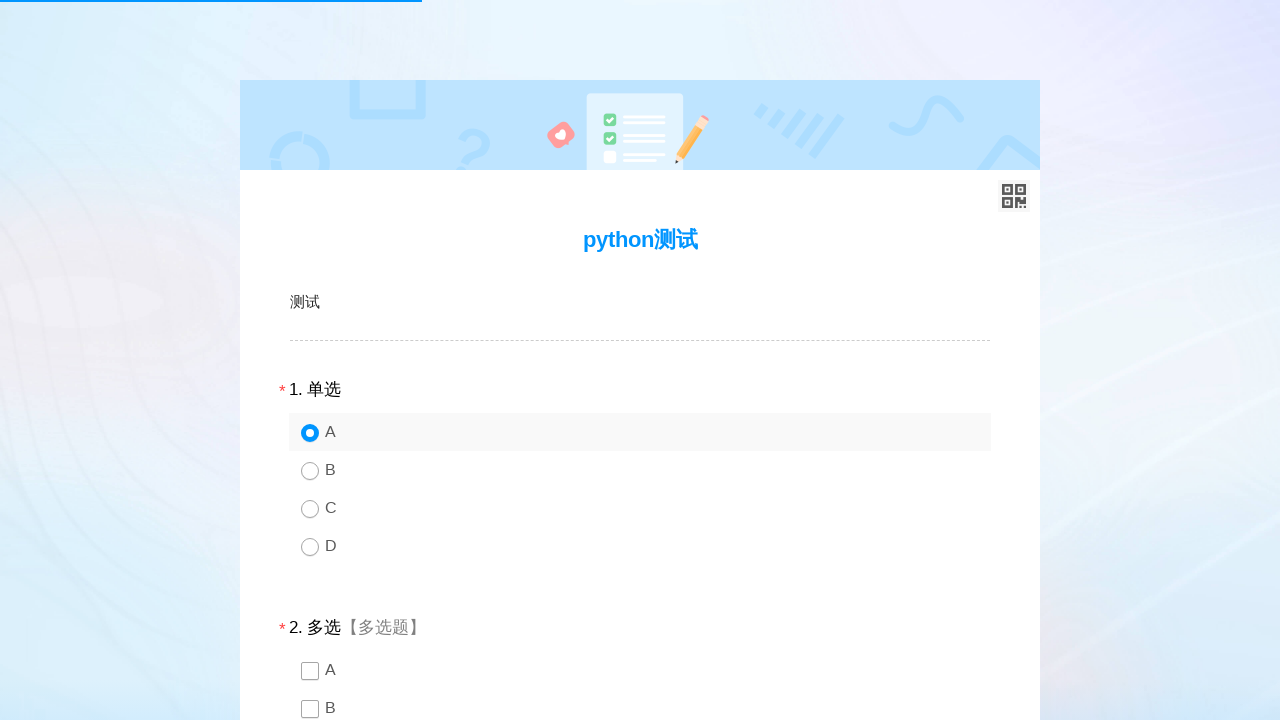

Selected a checkbox option for multiple-choice question at (640, 360) on #div2 > div.ui-controlgroup.column1 >> nth=0 >> .ui-checkbox >> nth=2
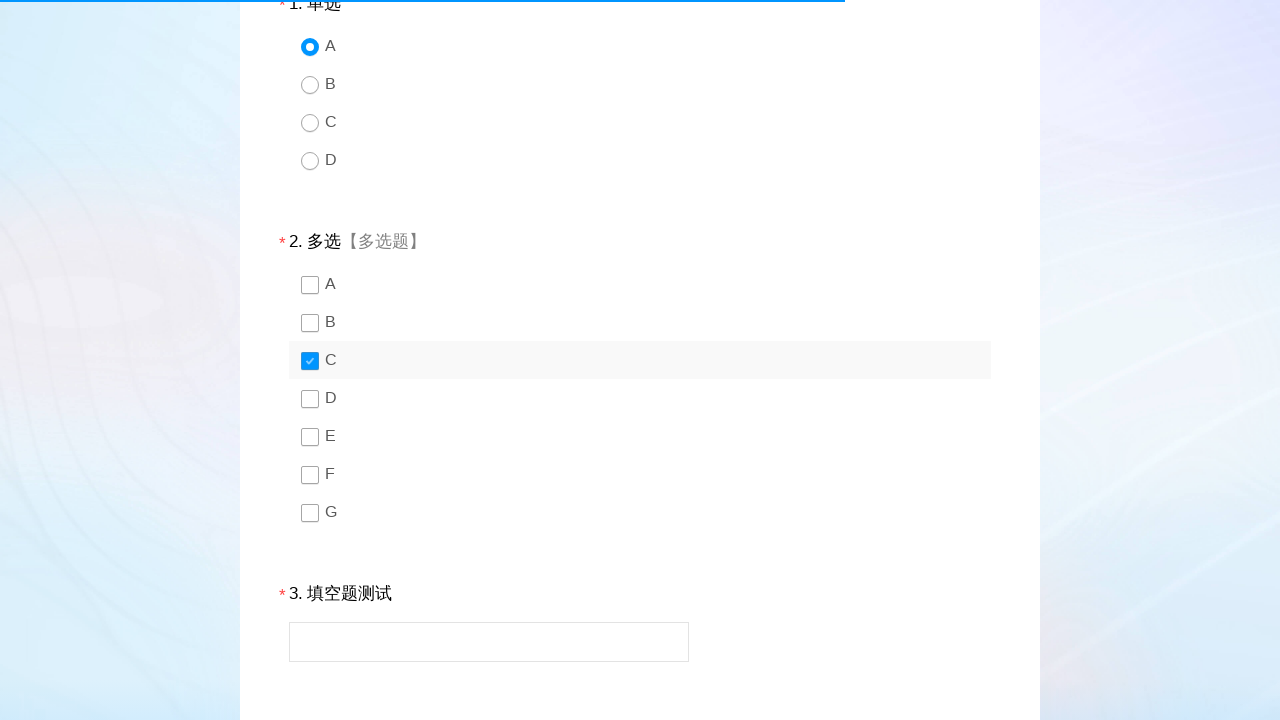

Waited 300ms after checkbox selection
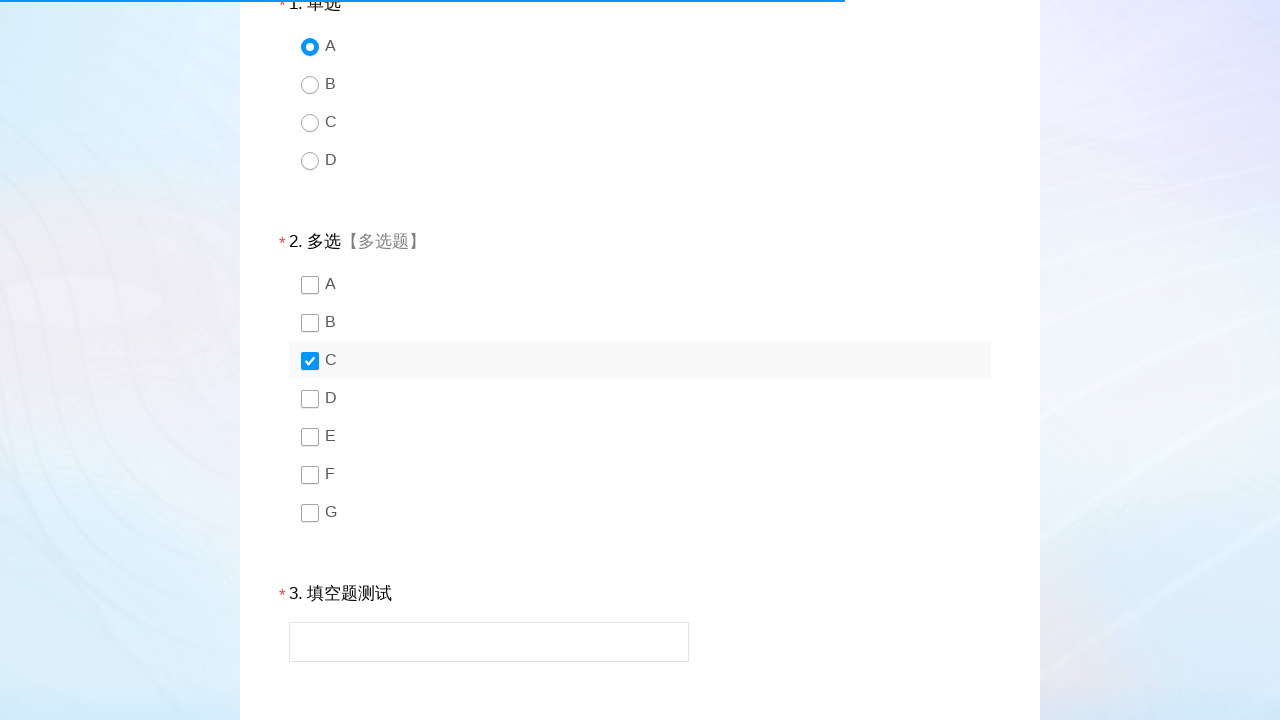

Selected a checkbox option for multiple-choice question at (640, 398) on #div2 > div.ui-controlgroup.column1 >> nth=0 >> .ui-checkbox >> nth=3
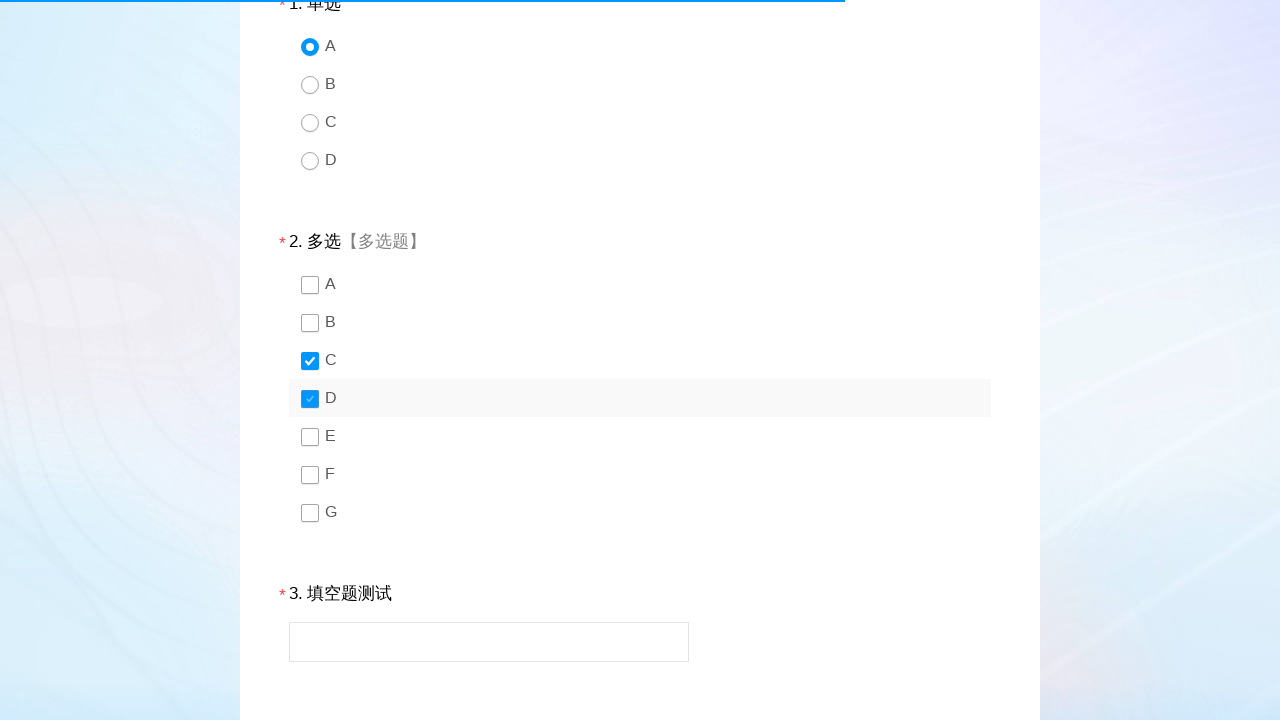

Waited 300ms after checkbox selection
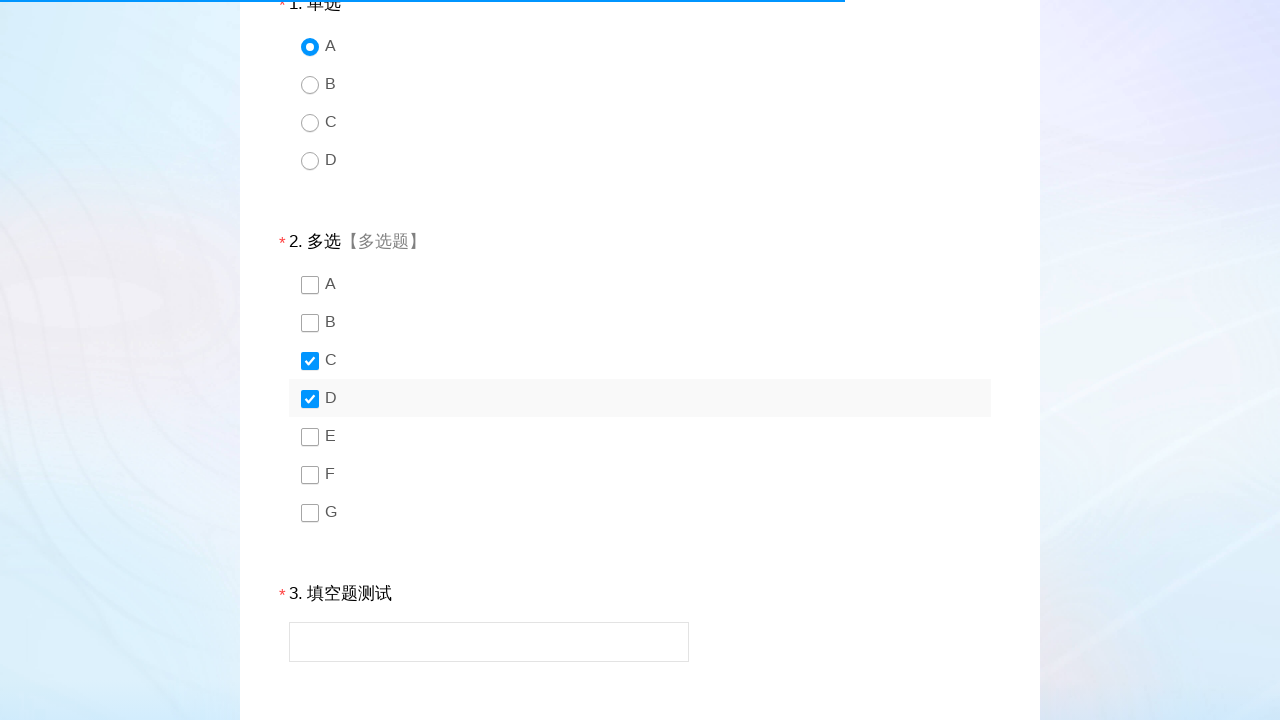

Scrolled down 600px to view more questions
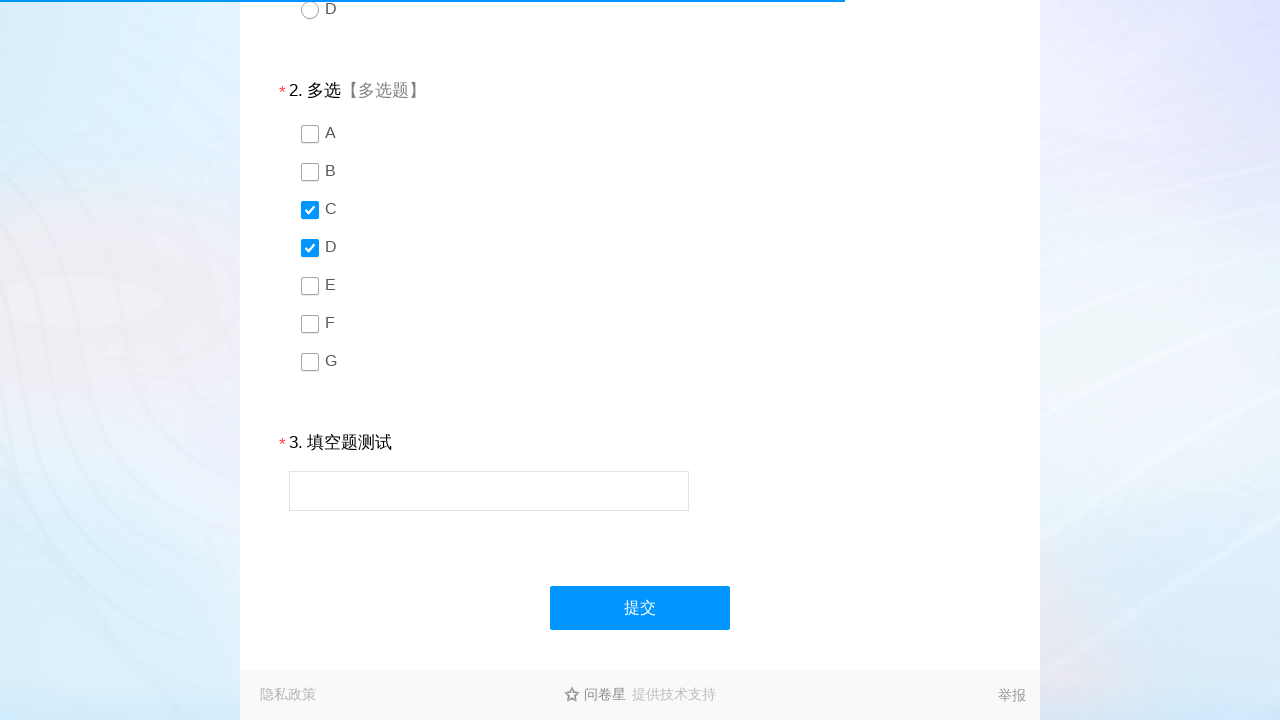

Filled text field for question 3 with Chinese test response on #q3
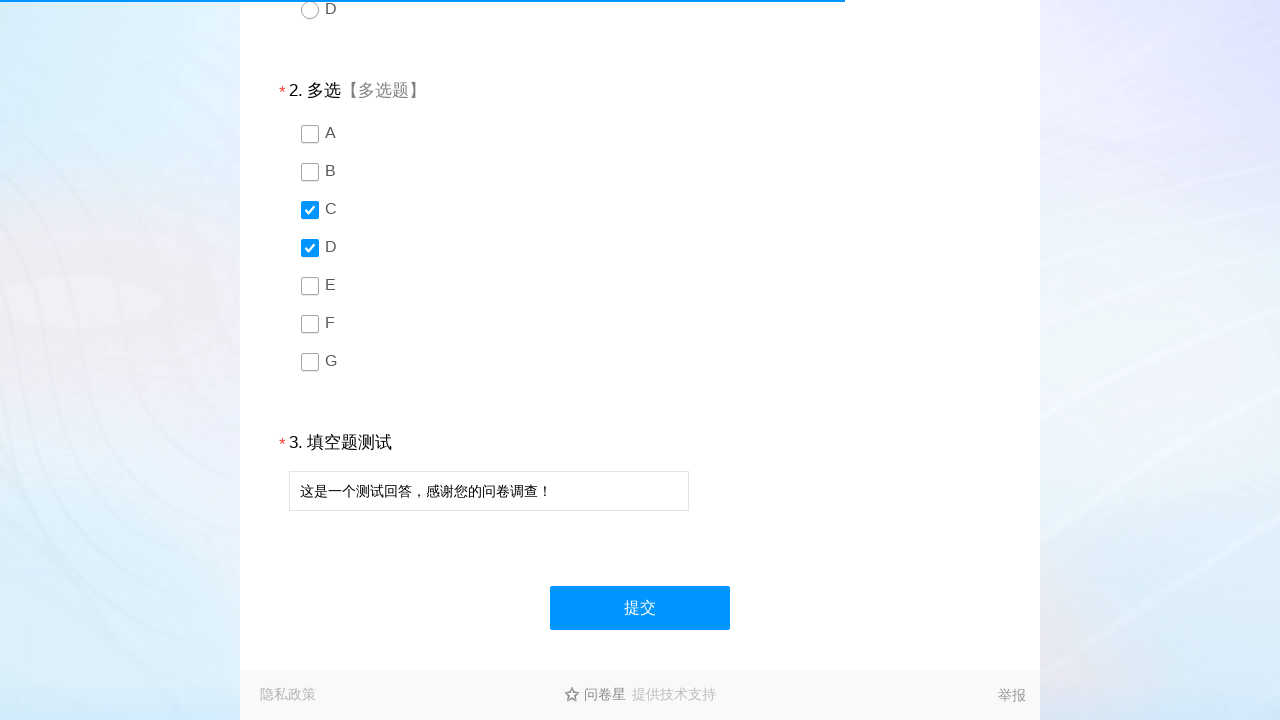

Clicked submit button to submit the survey at (640, 608) on #ctlNext
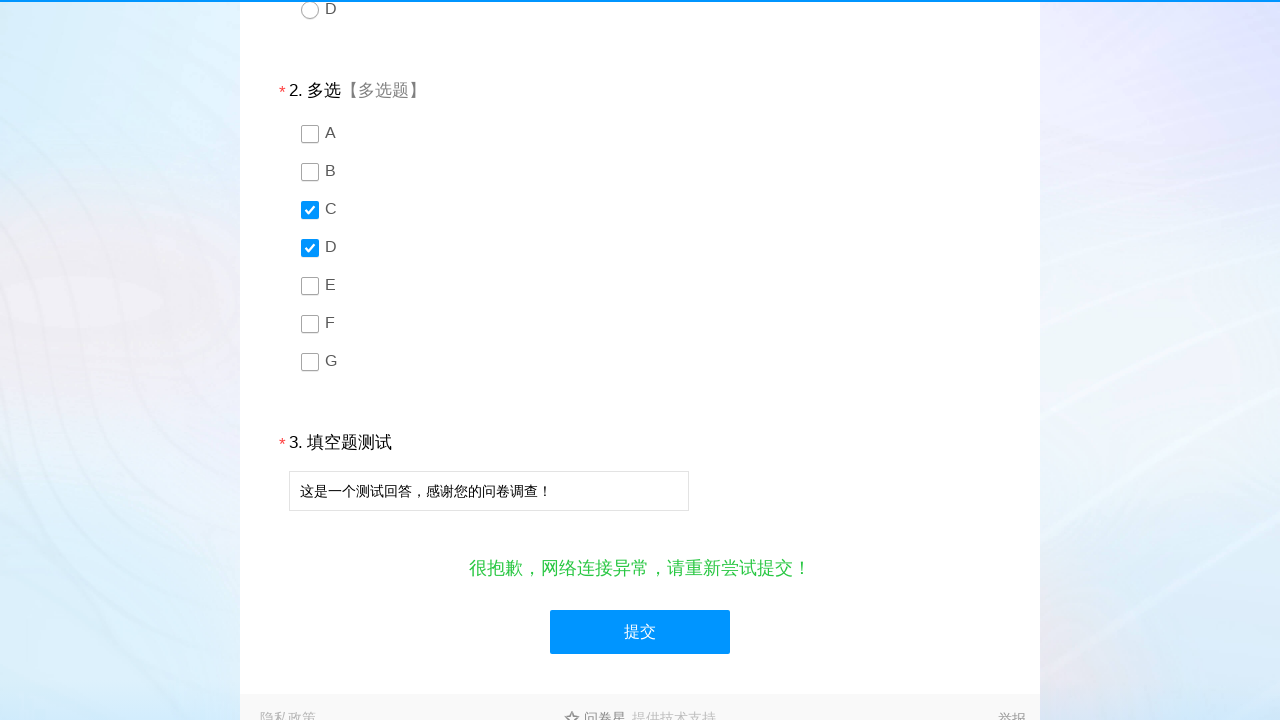

Waited 2000ms for survey submission to process
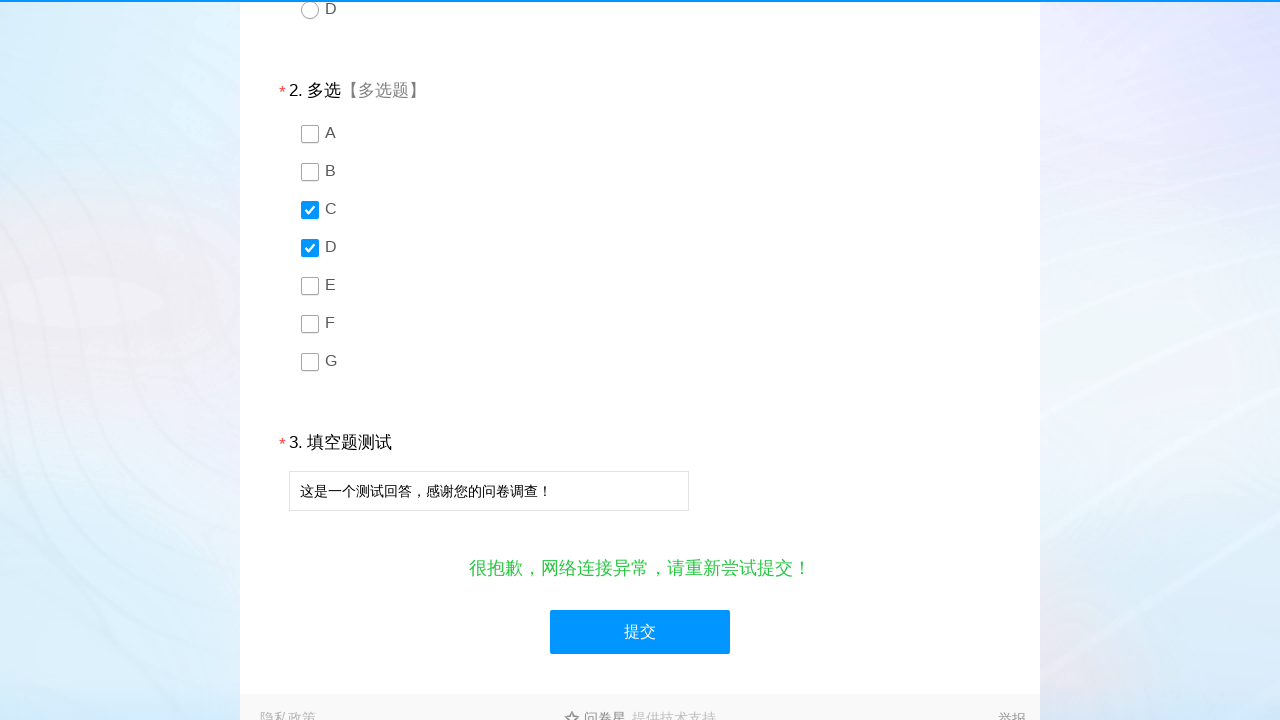

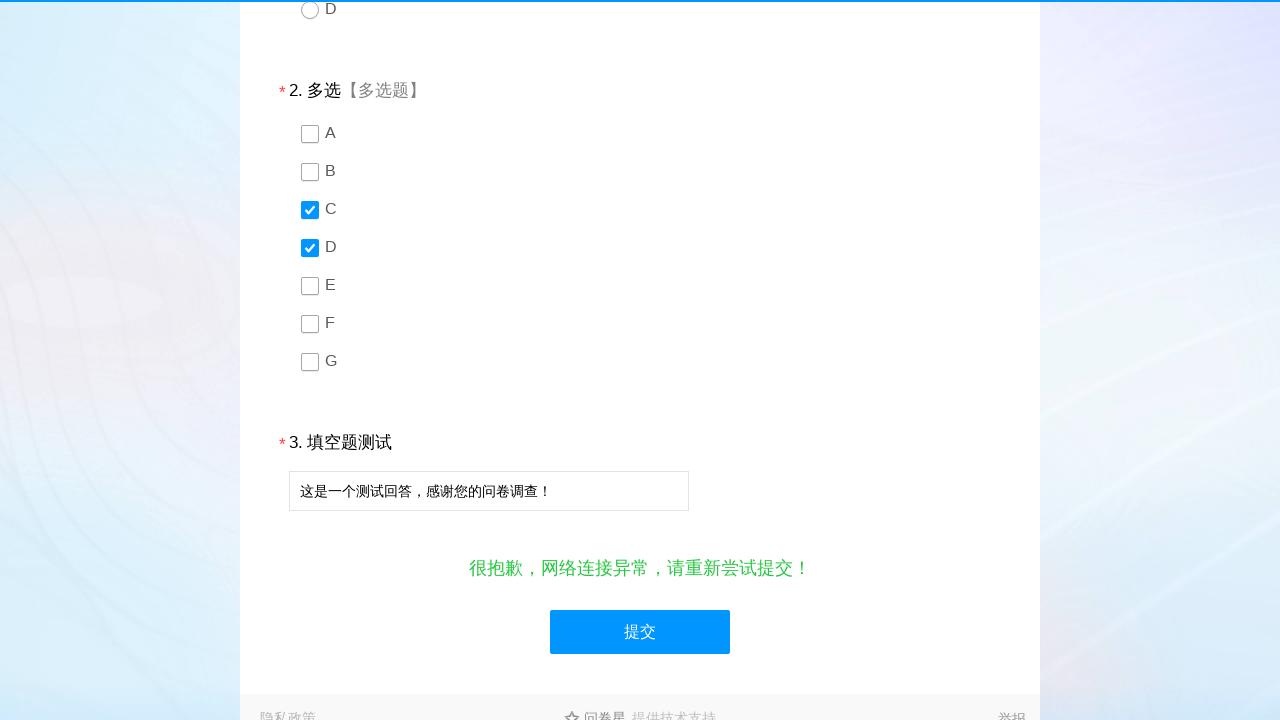